Tests error message validation when attempting to login without providing any credentials

Starting URL: https://www.saucedemo.com/

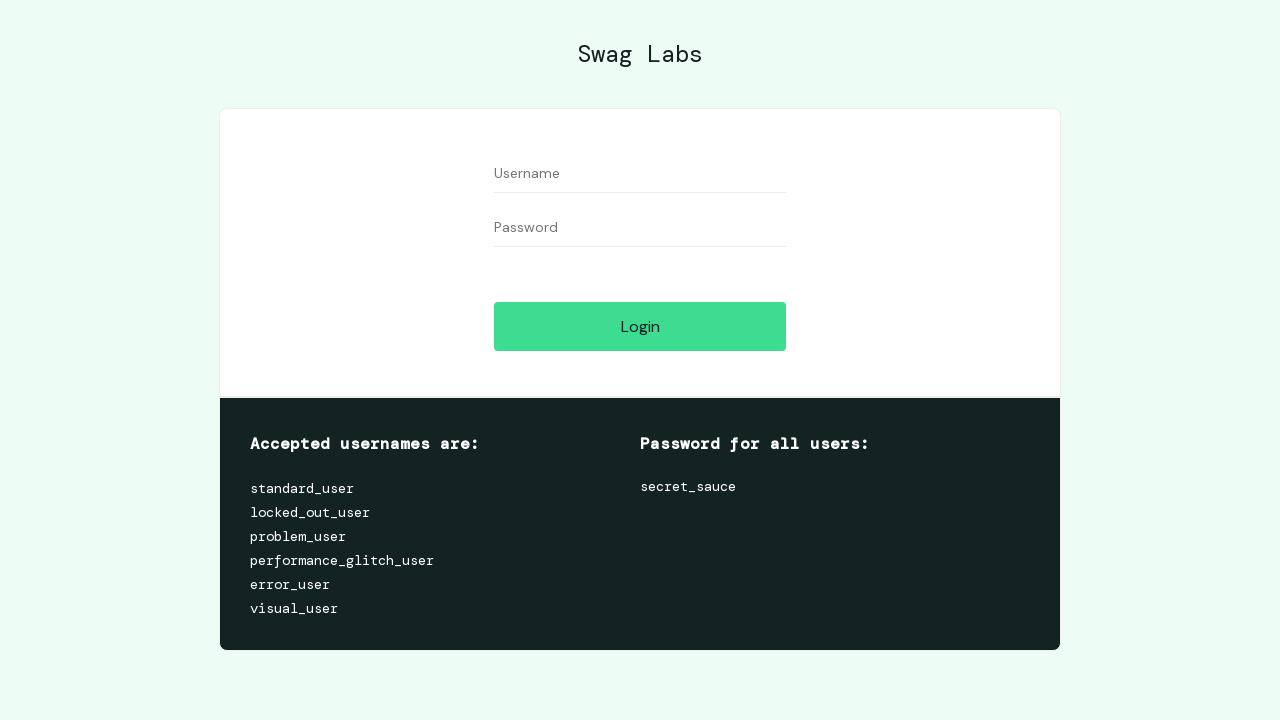

Clicked login button without entering any credentials at (640, 326) on #login-button
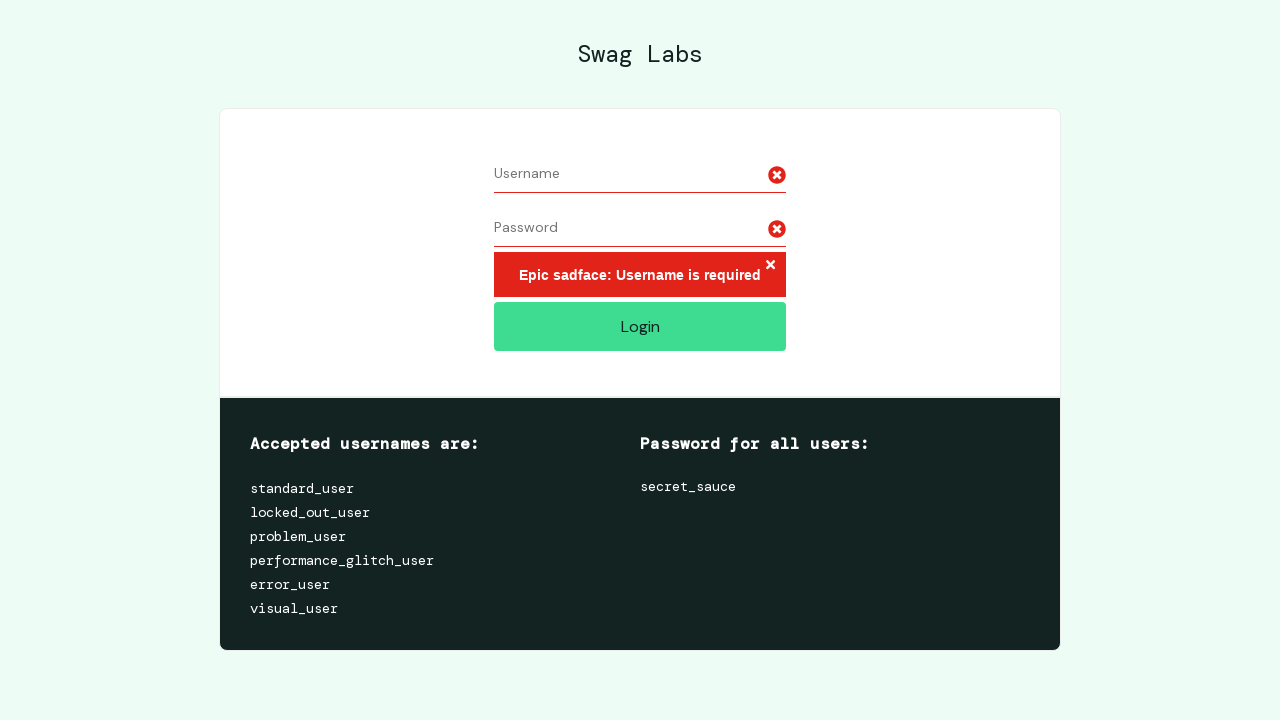

Error message appeared on login form
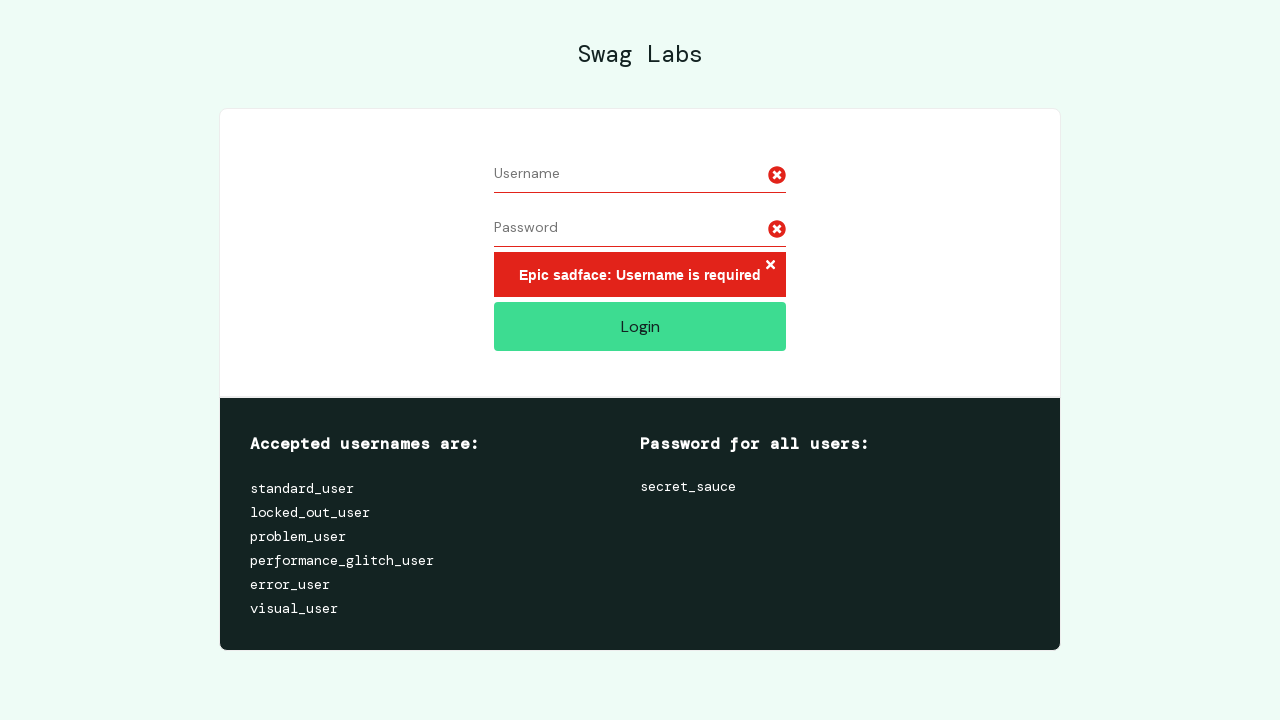

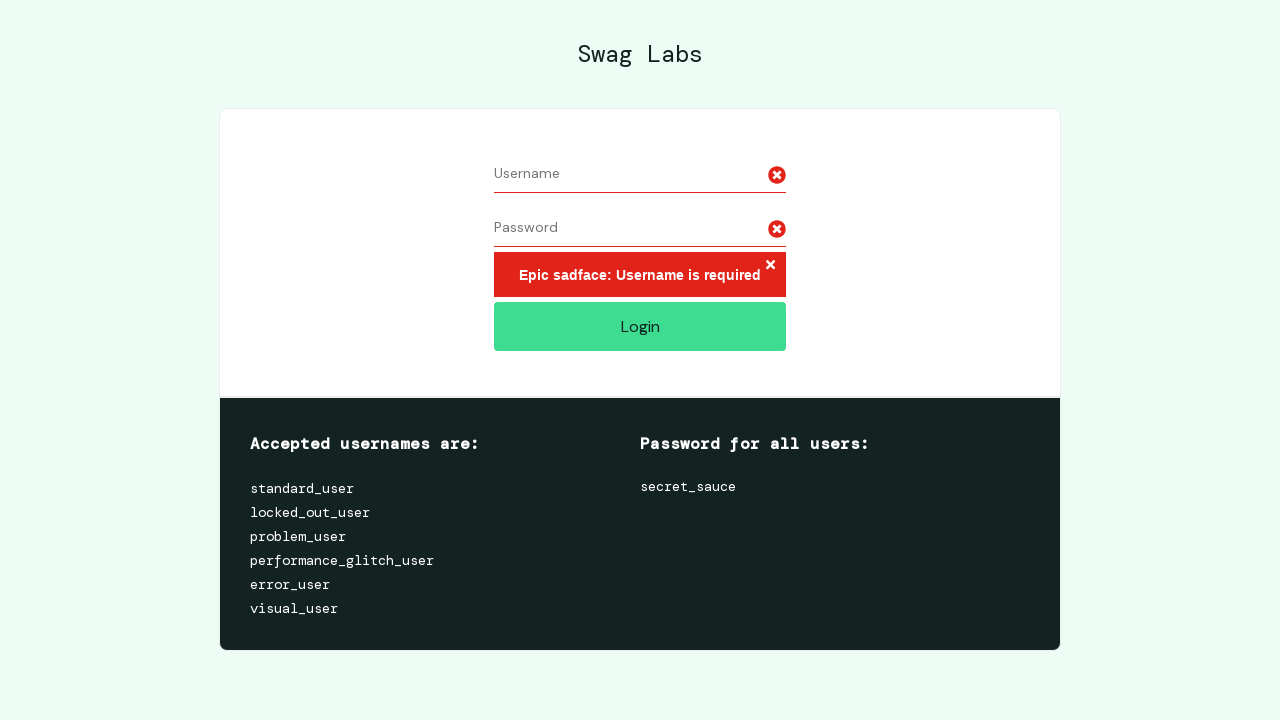